Tests dropdown functionality by navigating to the Dropdown page and selecting an option from the dropdown menu

Starting URL: https://the-internet.herokuapp.com

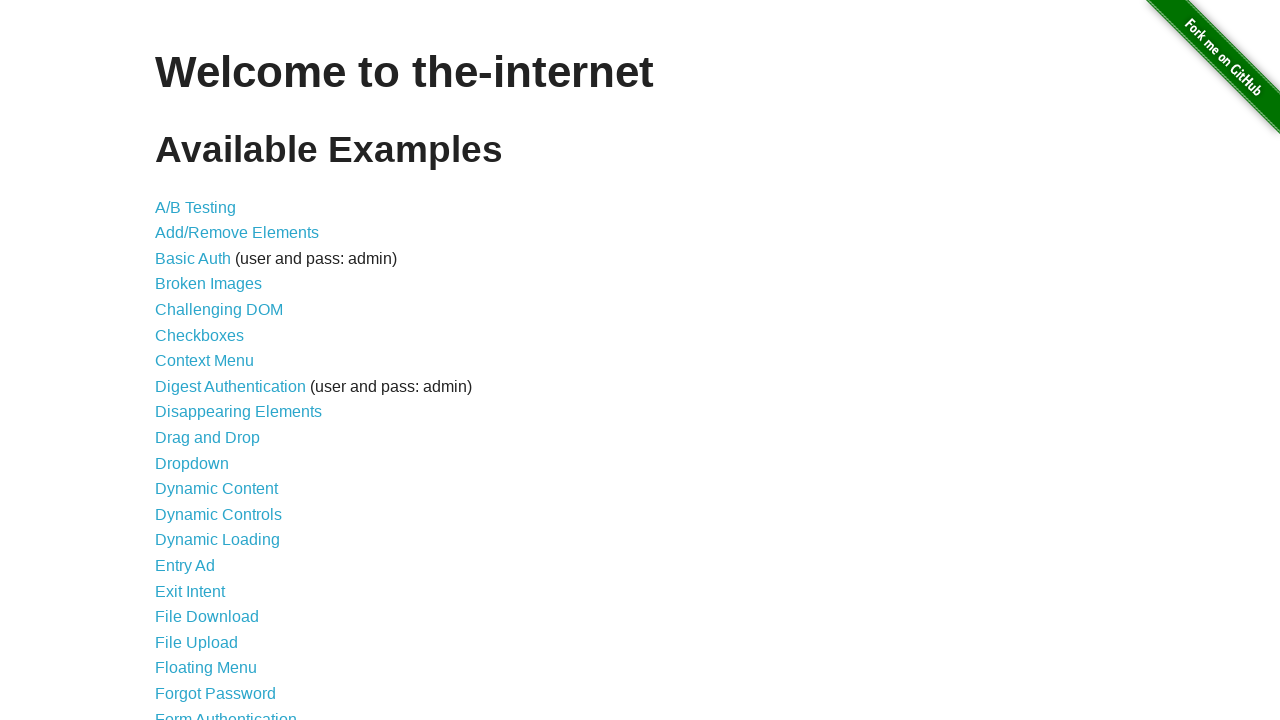

Clicked on Dropdown link to navigate to dropdown page at (192, 463) on text=Dropdown
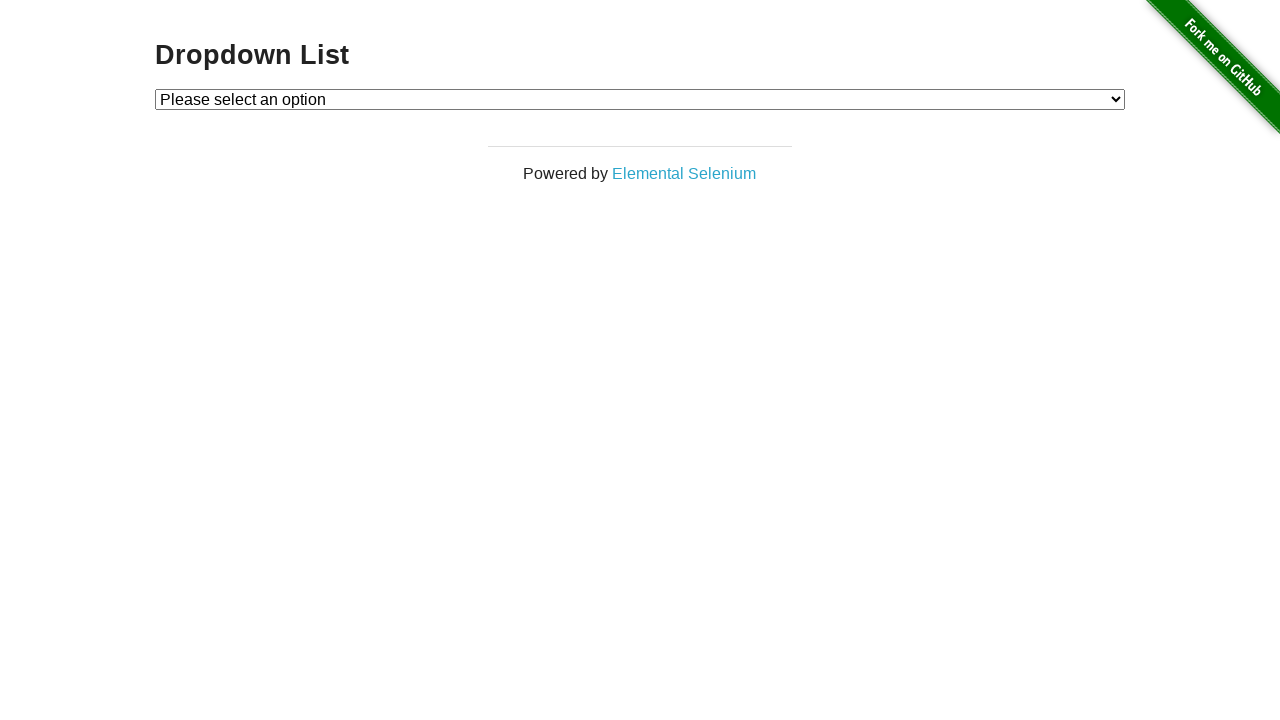

Dropdown menu is now visible
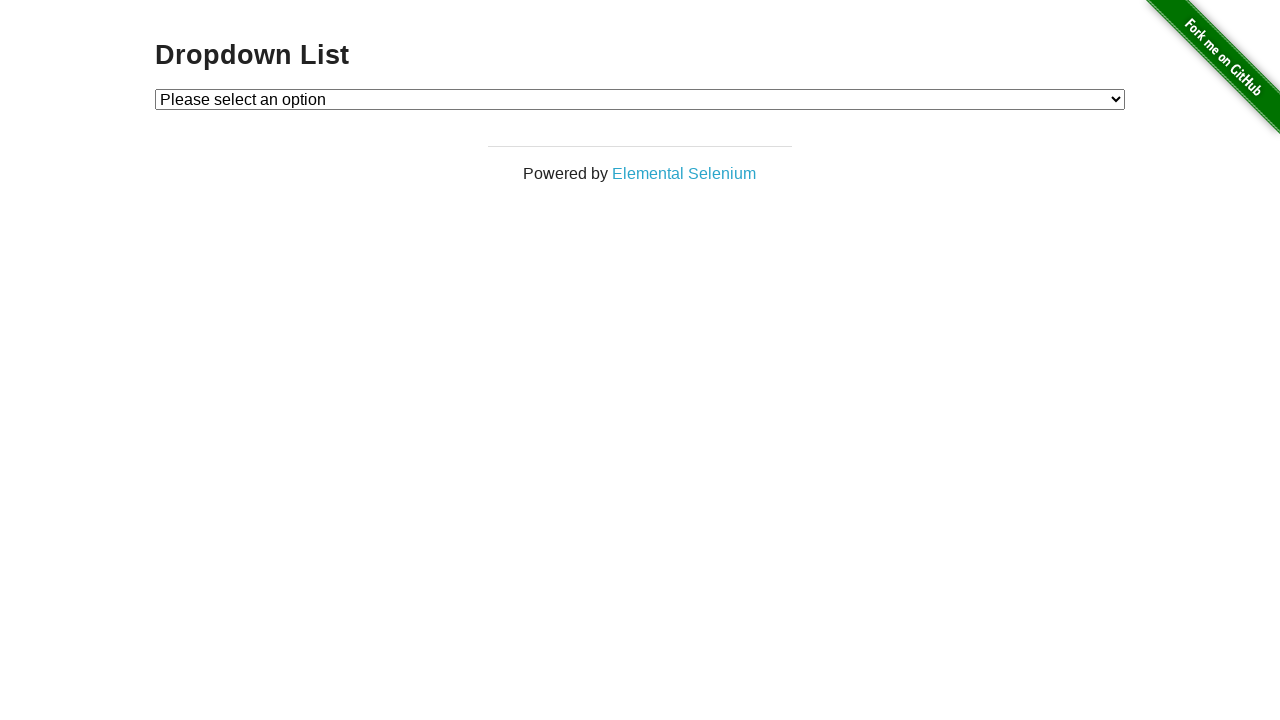

Selected Option 2 from the dropdown menu on #dropdown
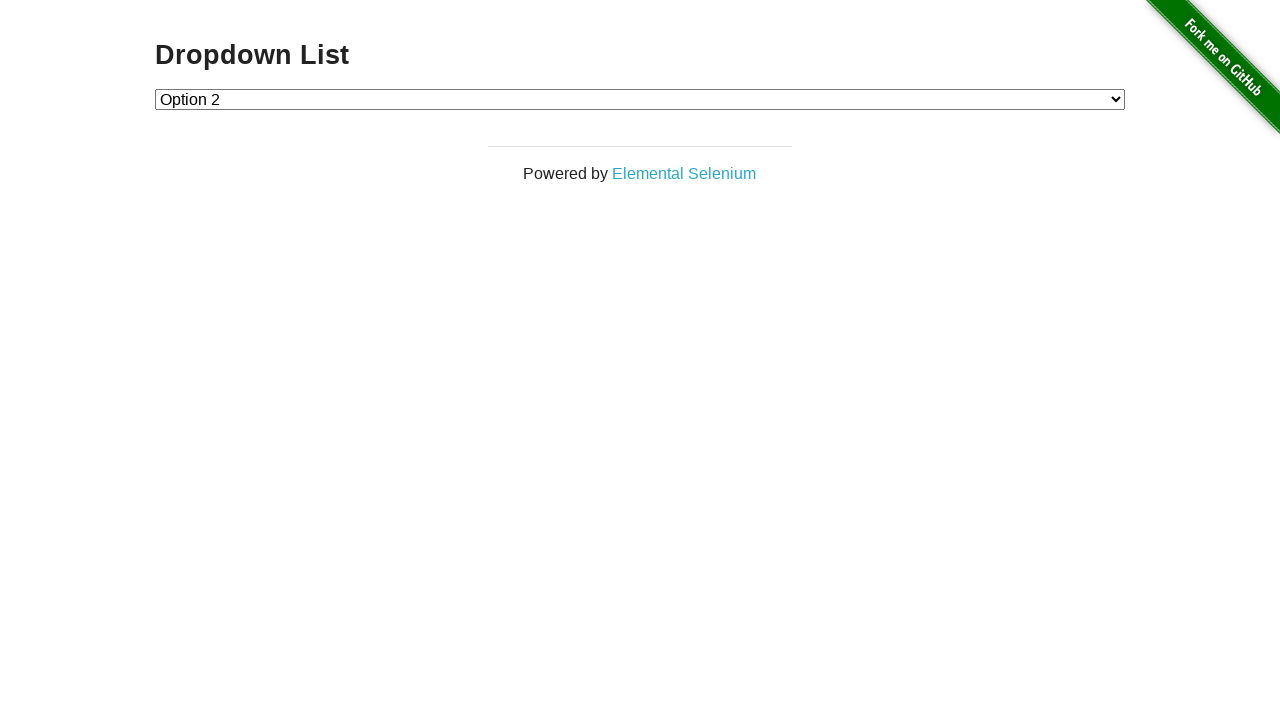

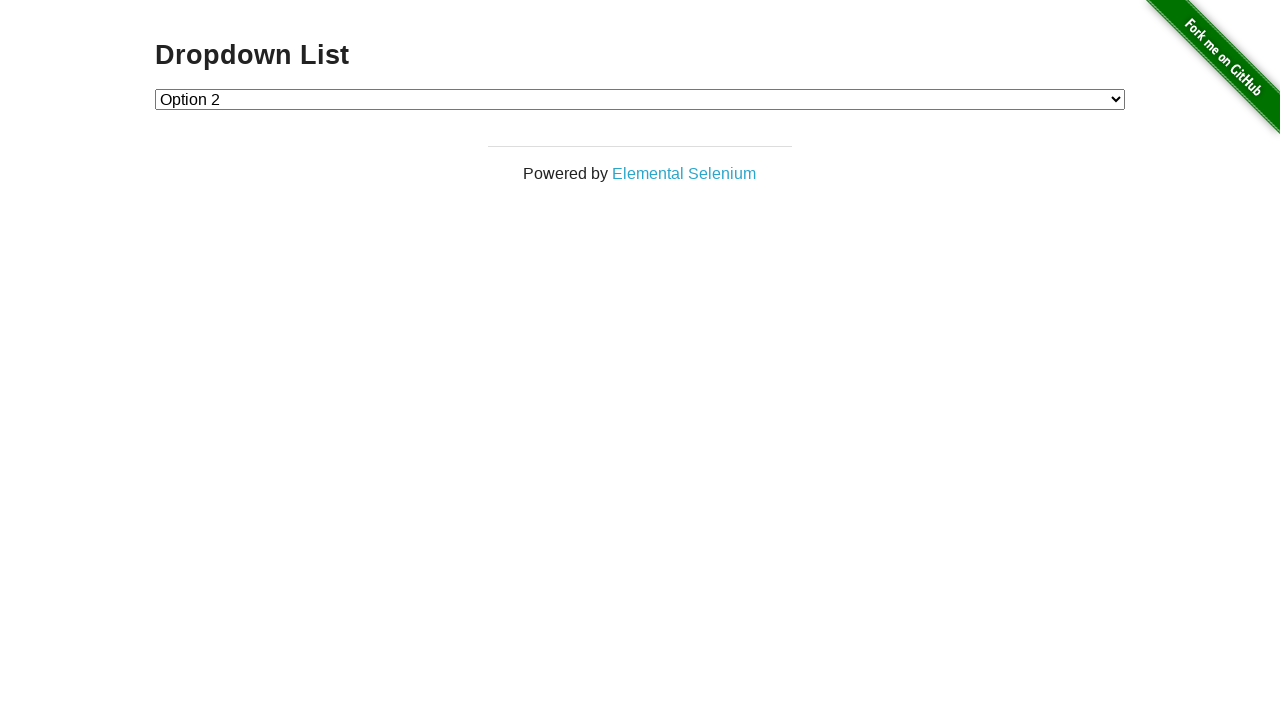